Tests alert handling functionality by clicking a button that triggers a delayed alert and accepting it

Starting URL: https://demoqa.com/alerts

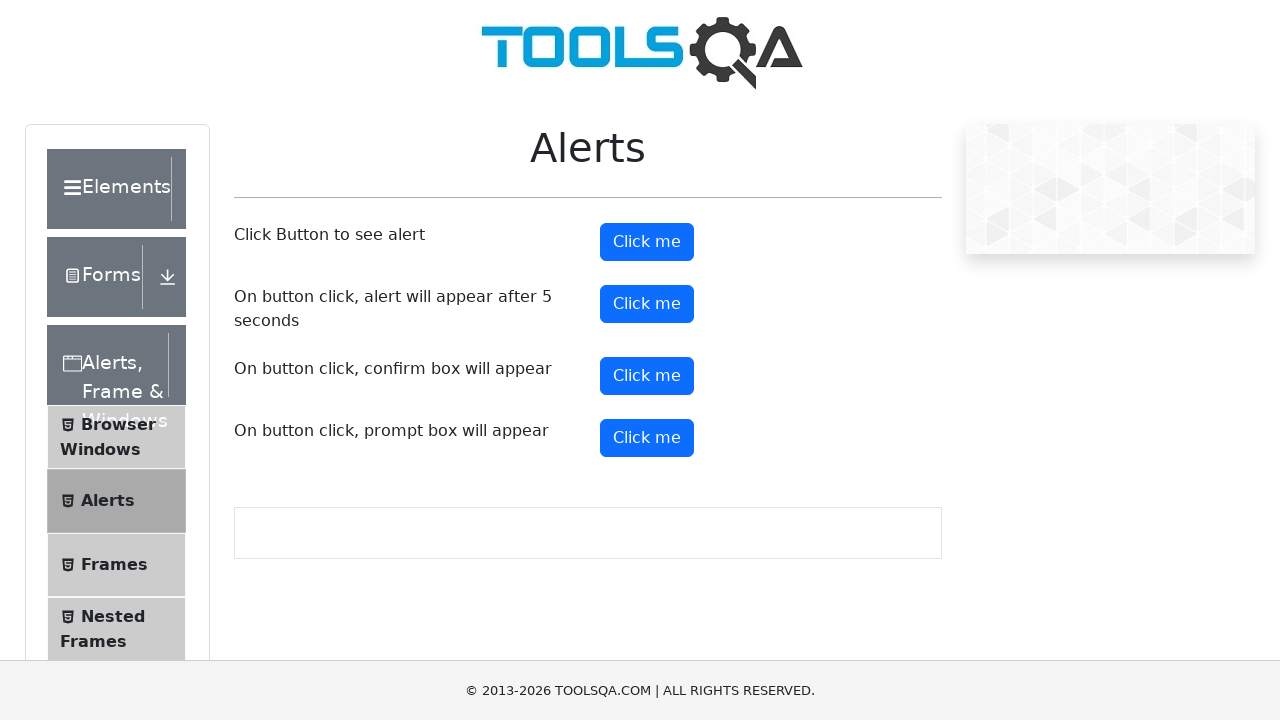

Clicked button to trigger delayed alert at (647, 304) on button#timerAlertButton
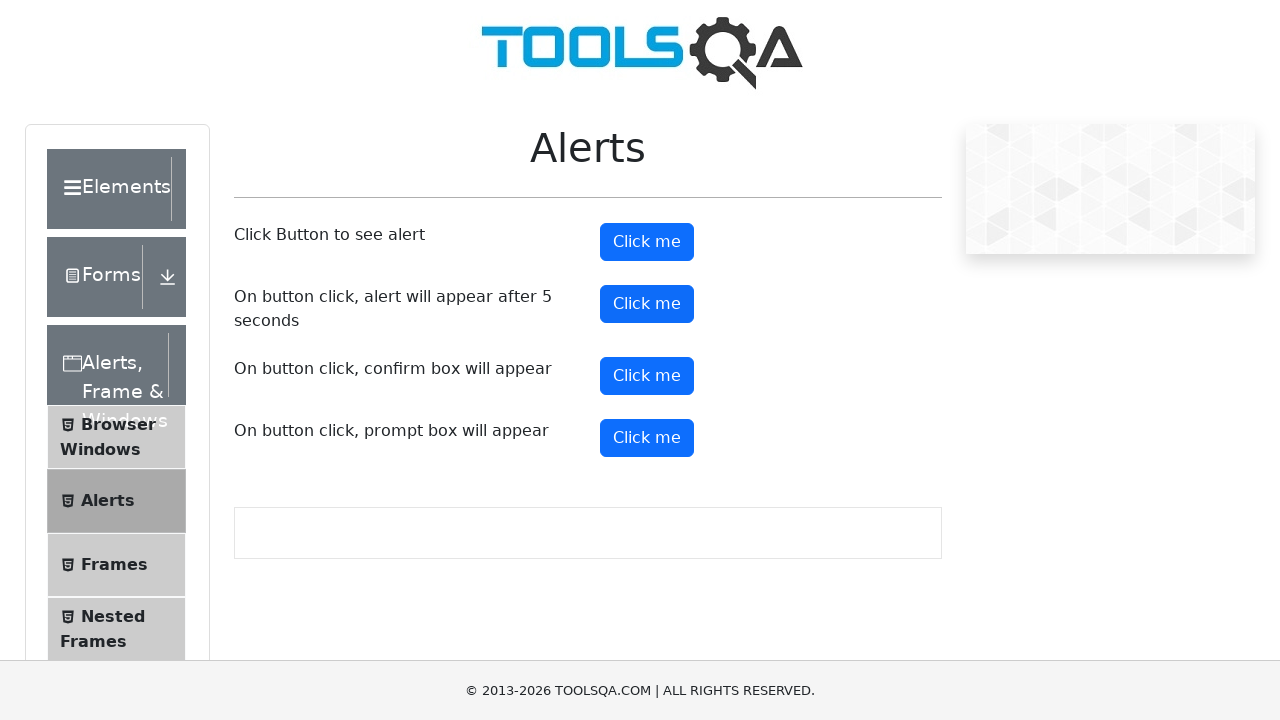

Waited 5 seconds for alert to appear
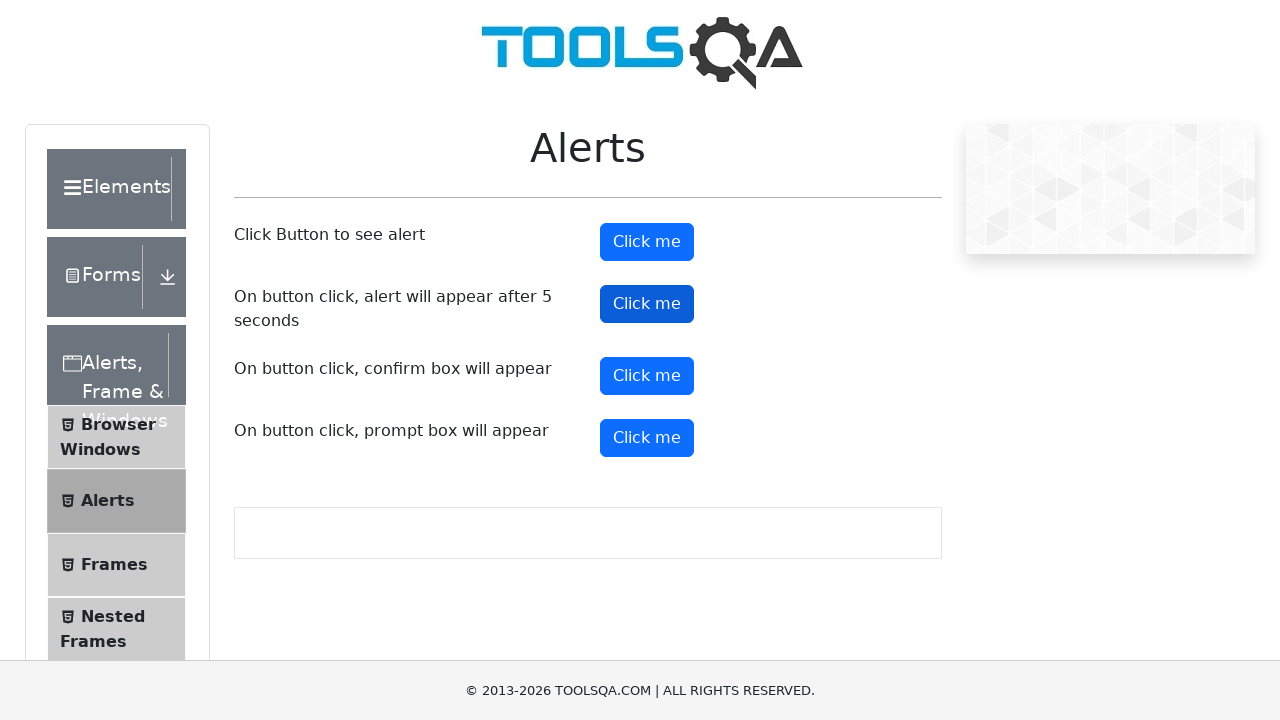

Set up dialog handler to accept alerts
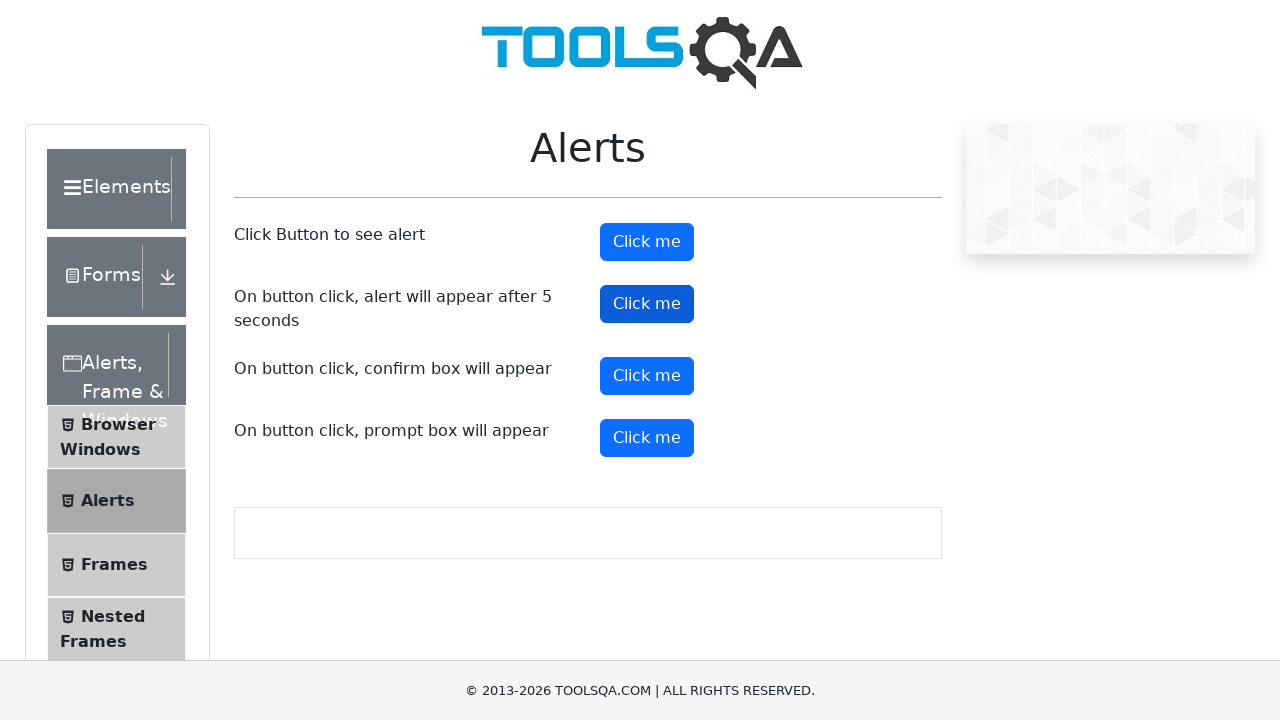

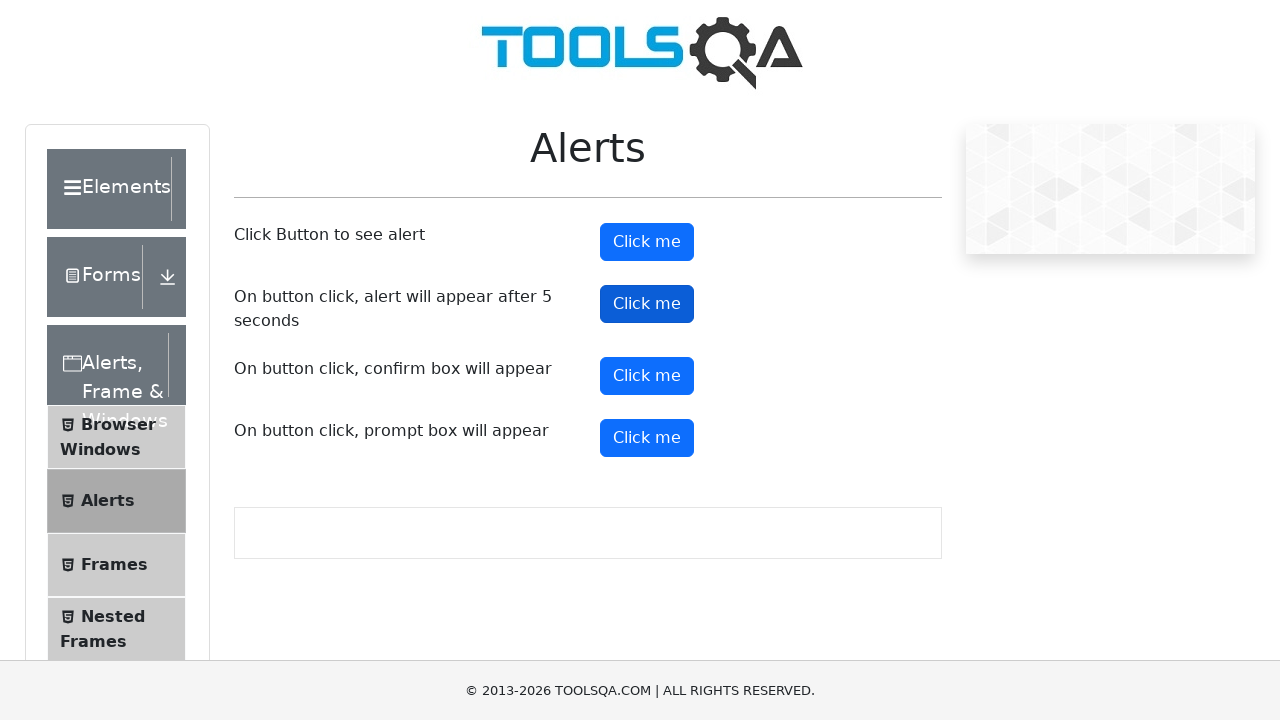